Tests clicking on a link using partial link text matching by navigating to the-internet.herokuapp.com and clicking on a link containing "Testing" in its text.

Starting URL: https://the-internet.herokuapp.com/

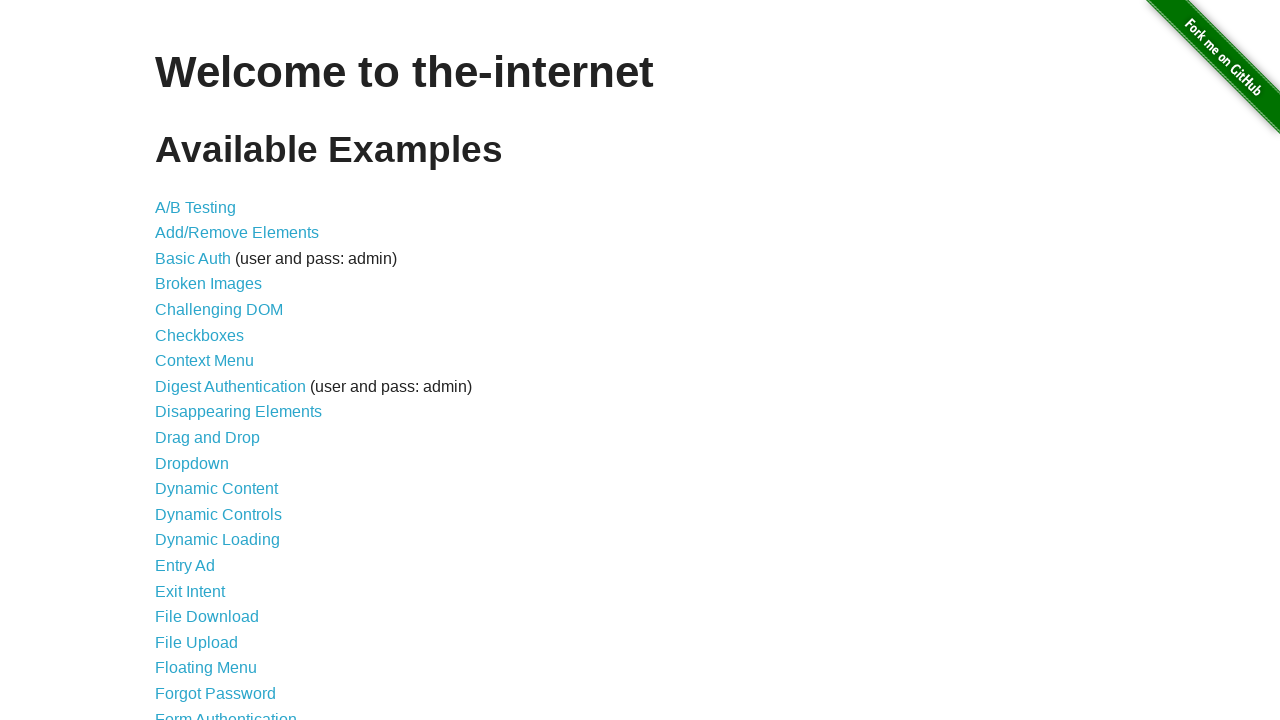

Navigated to https://the-internet.herokuapp.com/
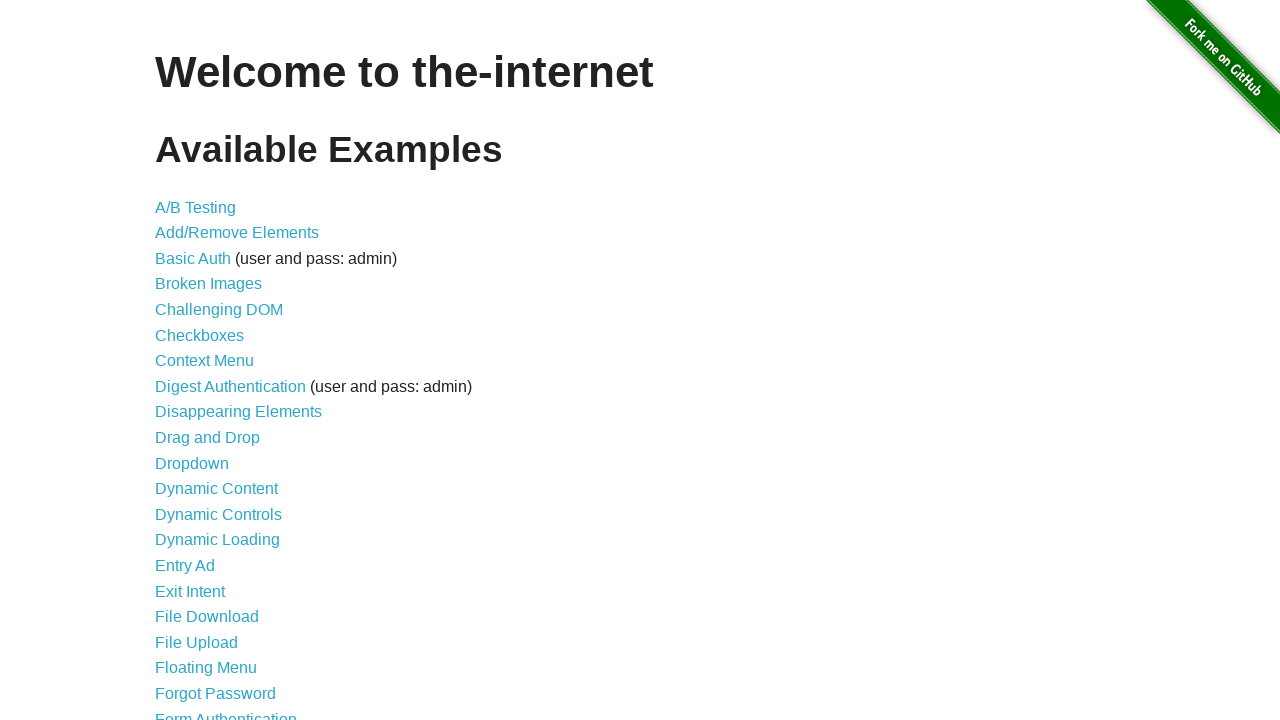

Clicked on link containing 'Testing' in its text at (196, 207) on a:has-text('Testing')
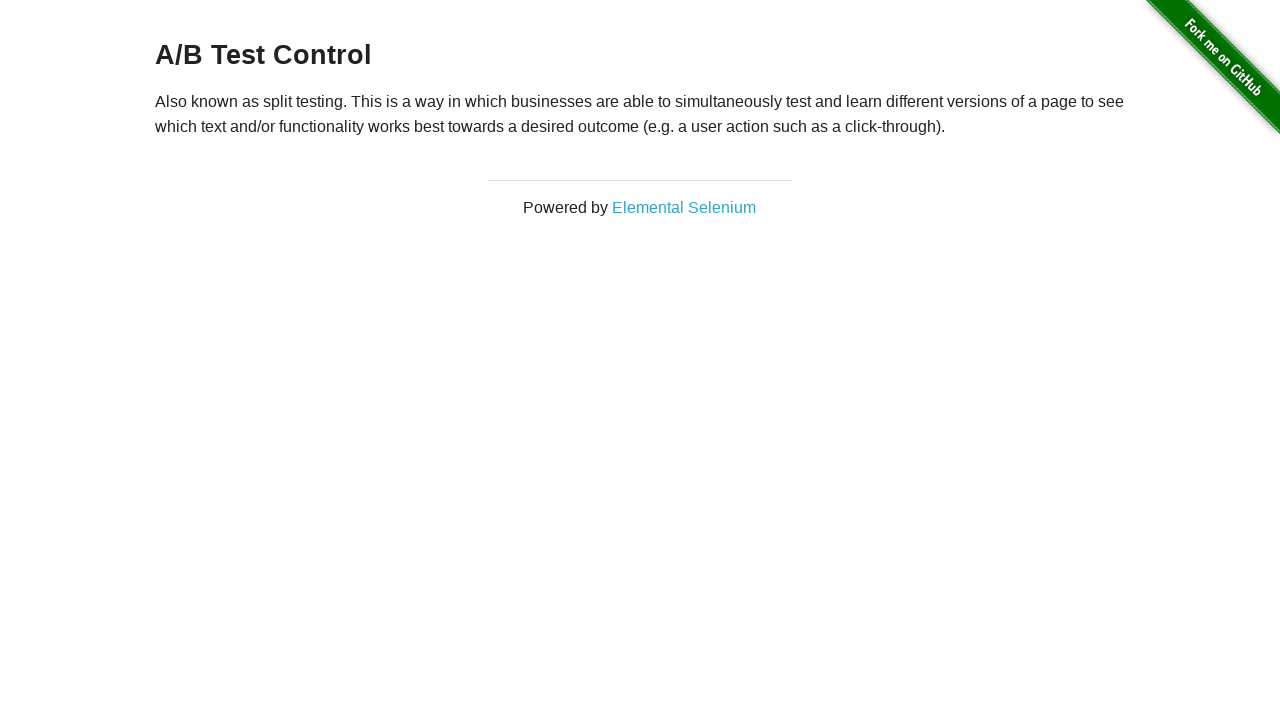

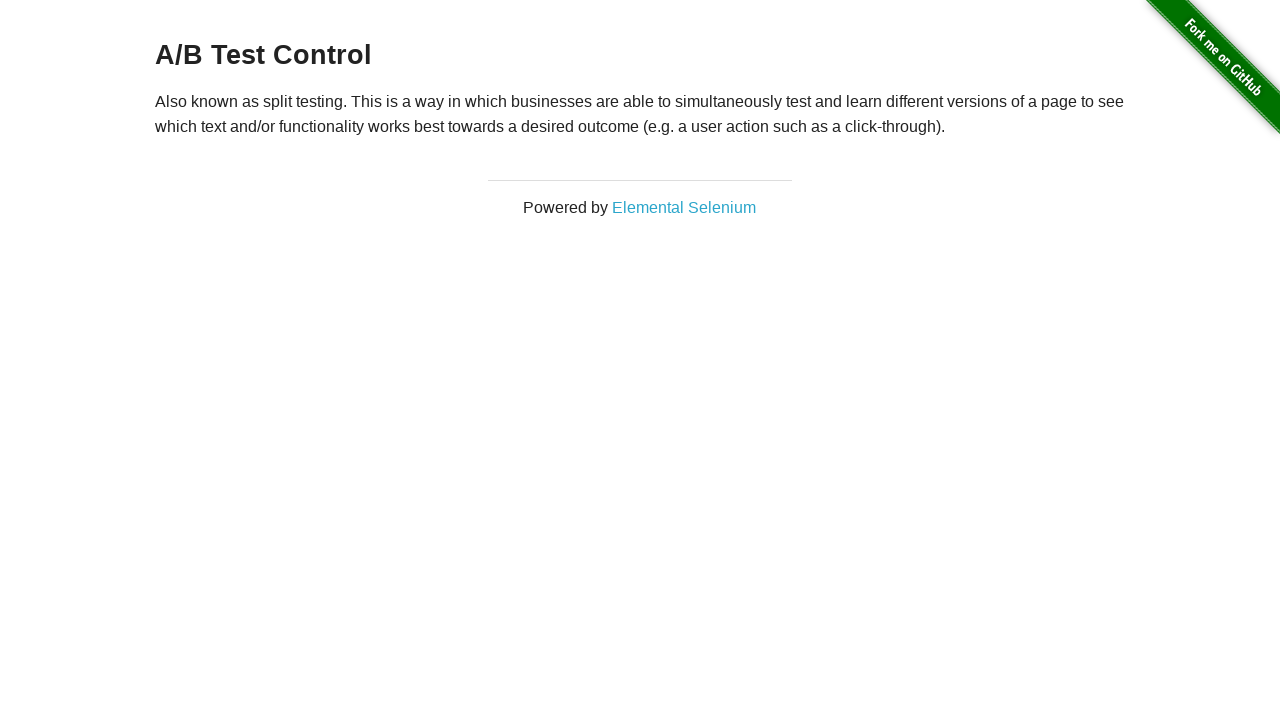